Tests that the complete all checkbox state updates when individual items are completed or cleared

Starting URL: https://demo.playwright.dev/todomvc

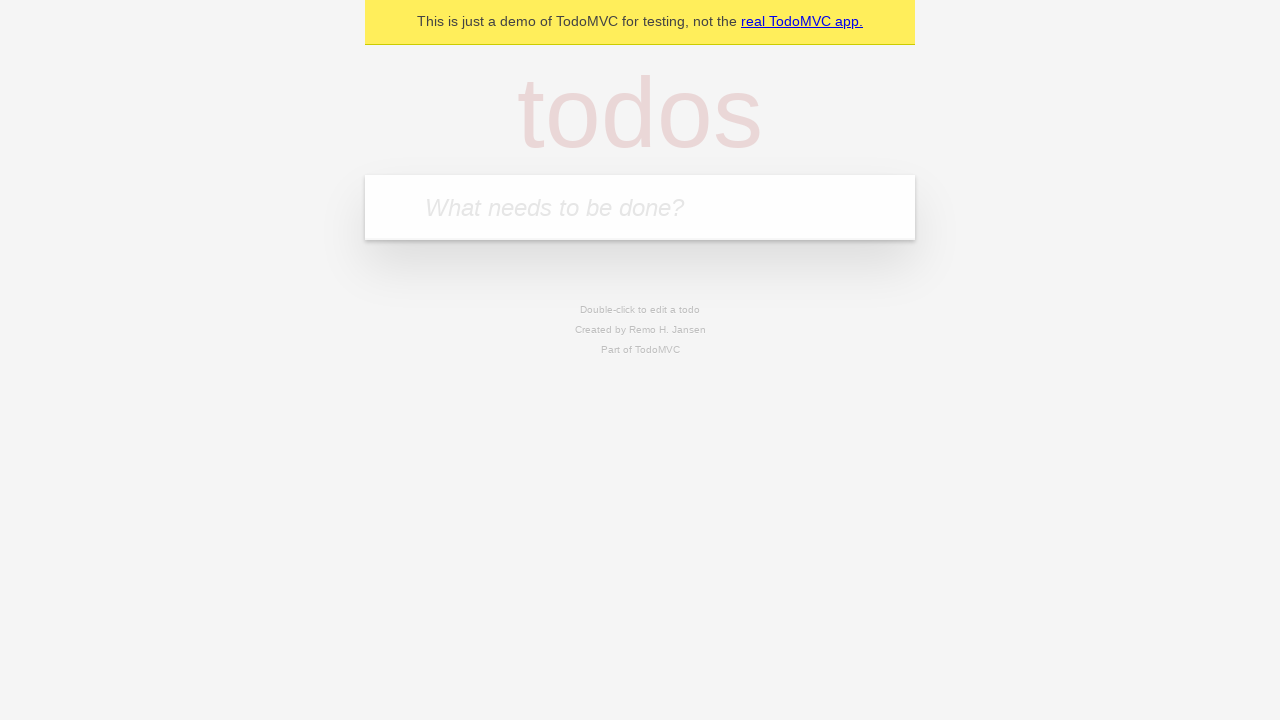

Filled todo input with 'buy some cheese' on internal:attr=[placeholder="What needs to be done?"i]
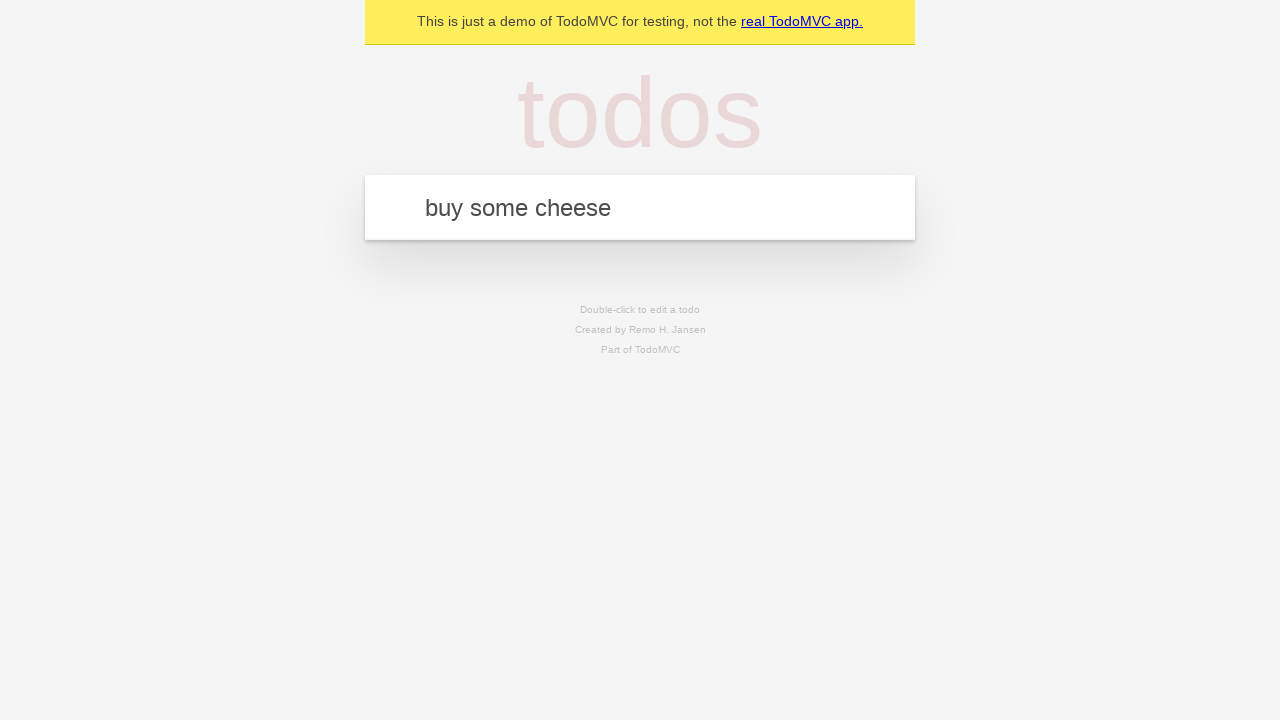

Pressed Enter to create first todo item on internal:attr=[placeholder="What needs to be done?"i]
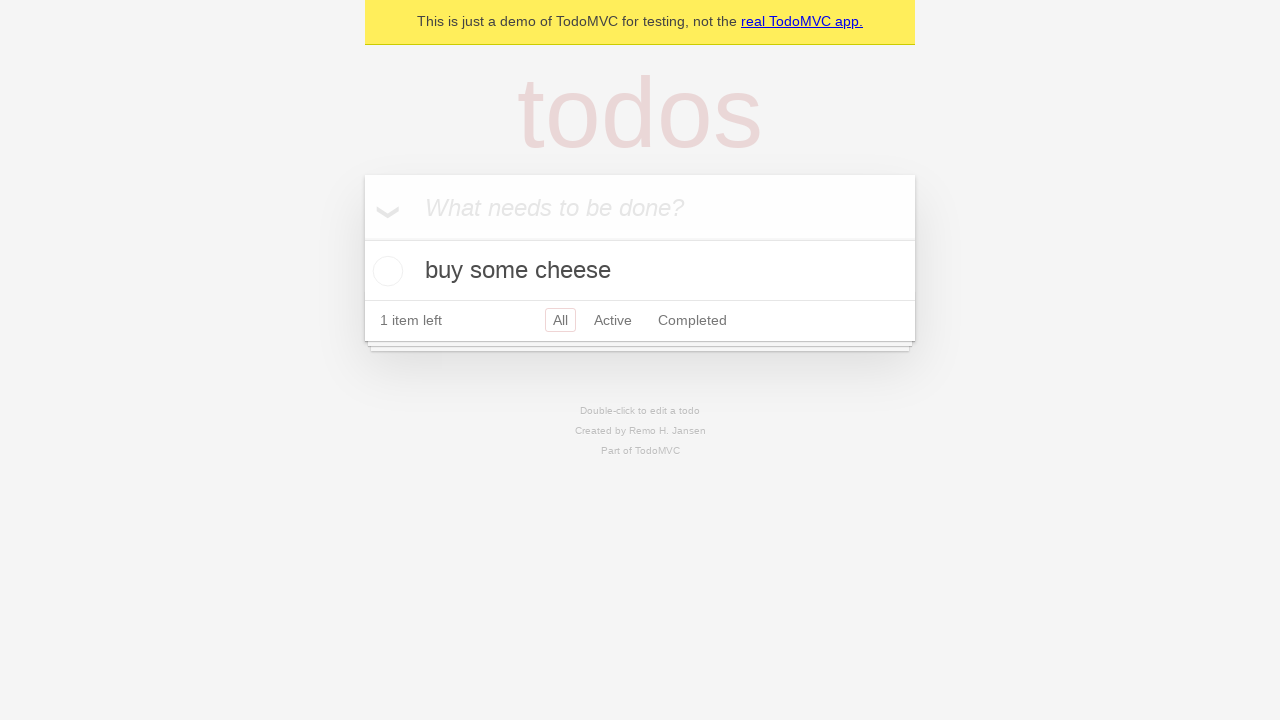

Filled todo input with 'feed the cat' on internal:attr=[placeholder="What needs to be done?"i]
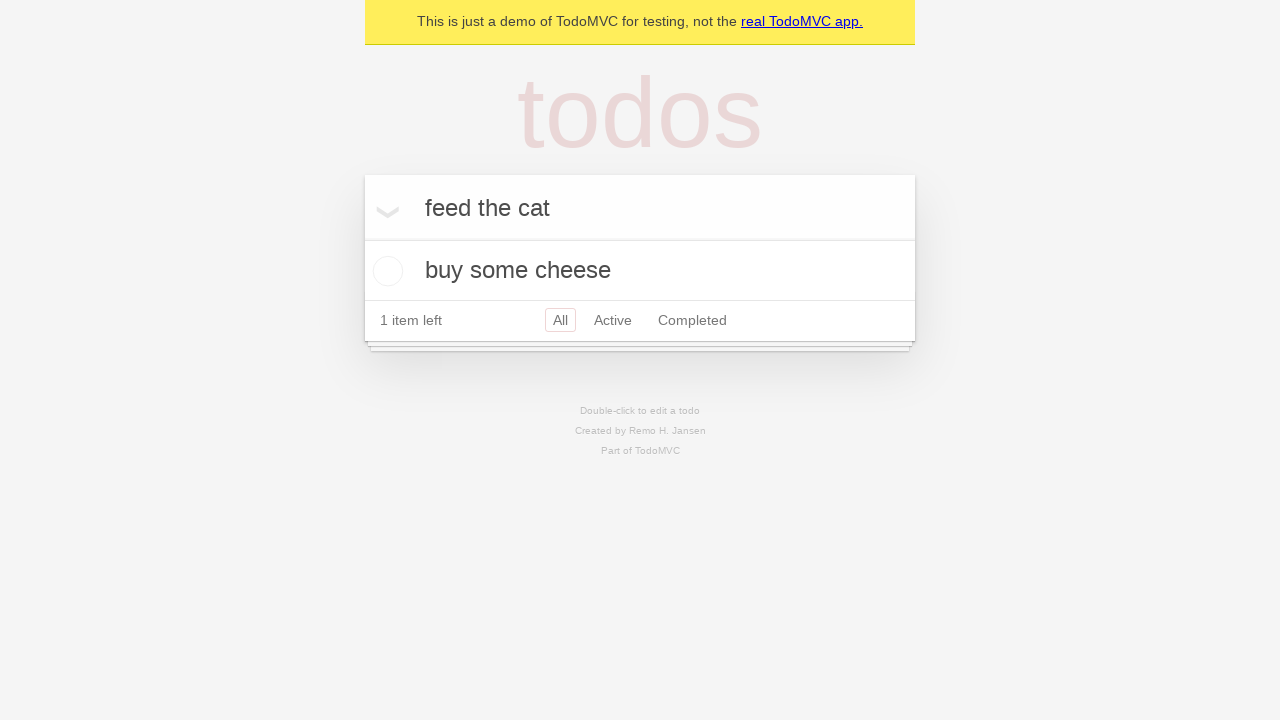

Pressed Enter to create second todo item on internal:attr=[placeholder="What needs to be done?"i]
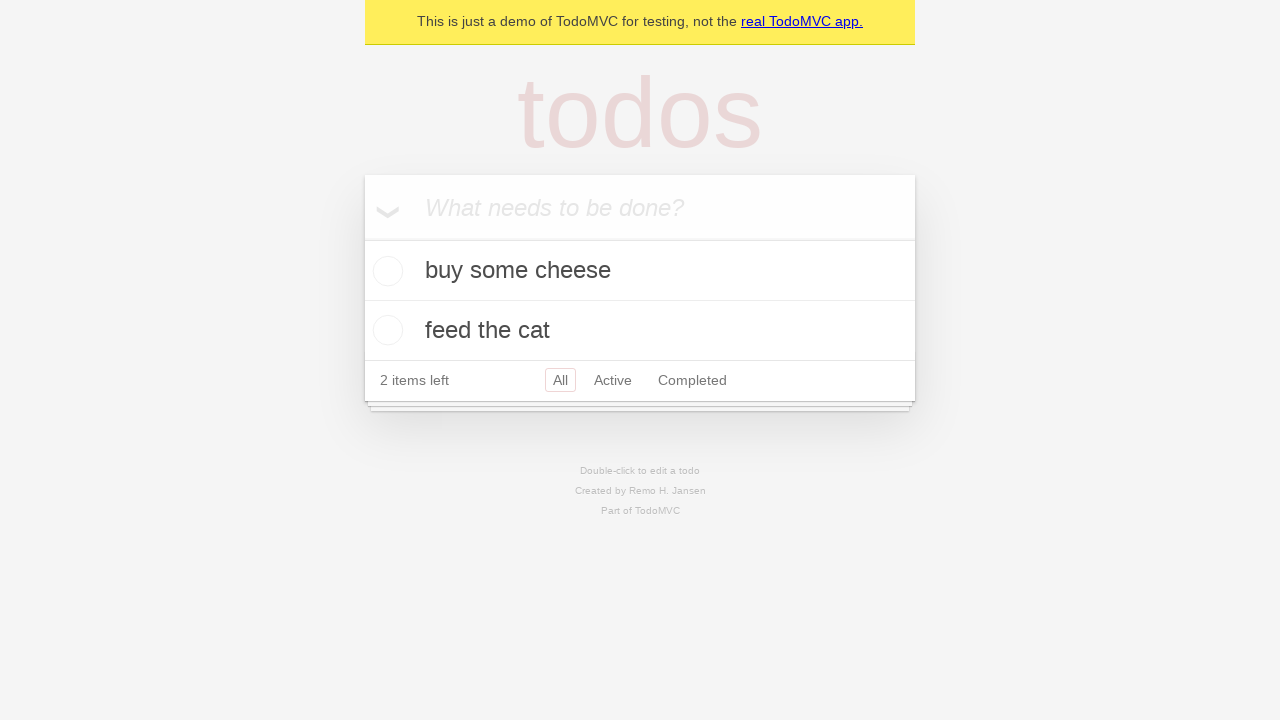

Filled todo input with 'book a doctors appointment' on internal:attr=[placeholder="What needs to be done?"i]
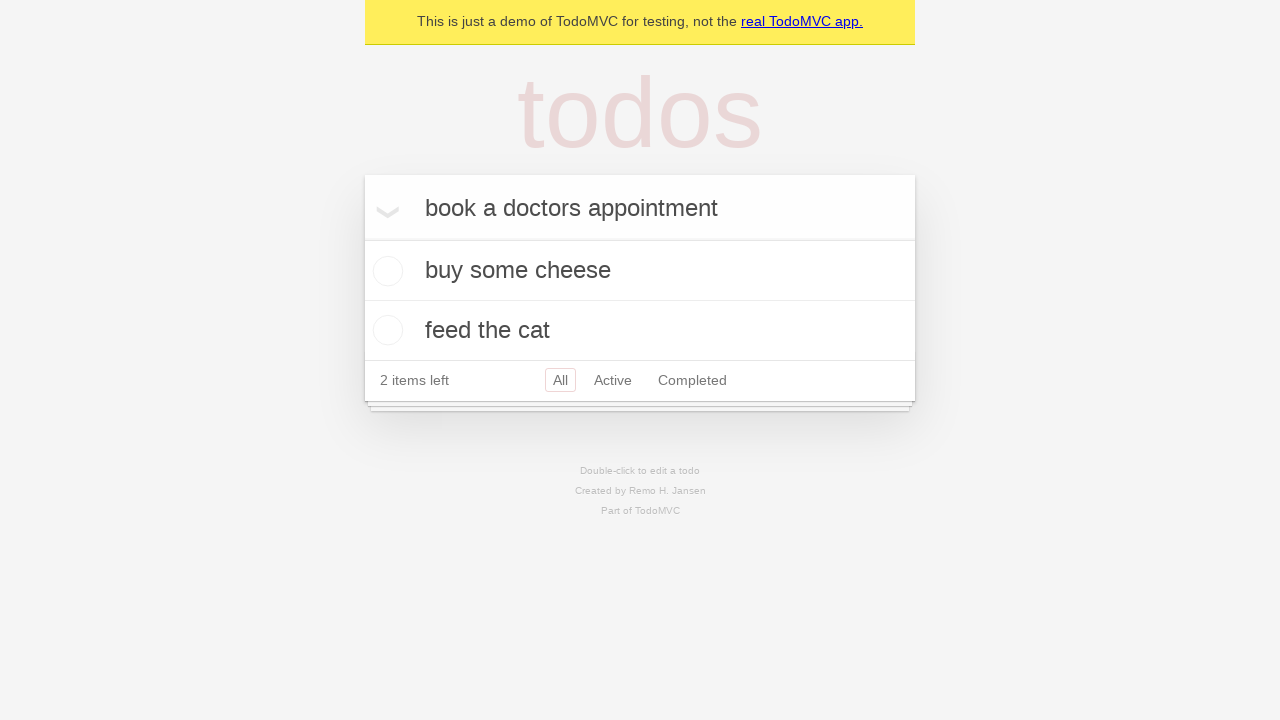

Pressed Enter to create third todo item on internal:attr=[placeholder="What needs to be done?"i]
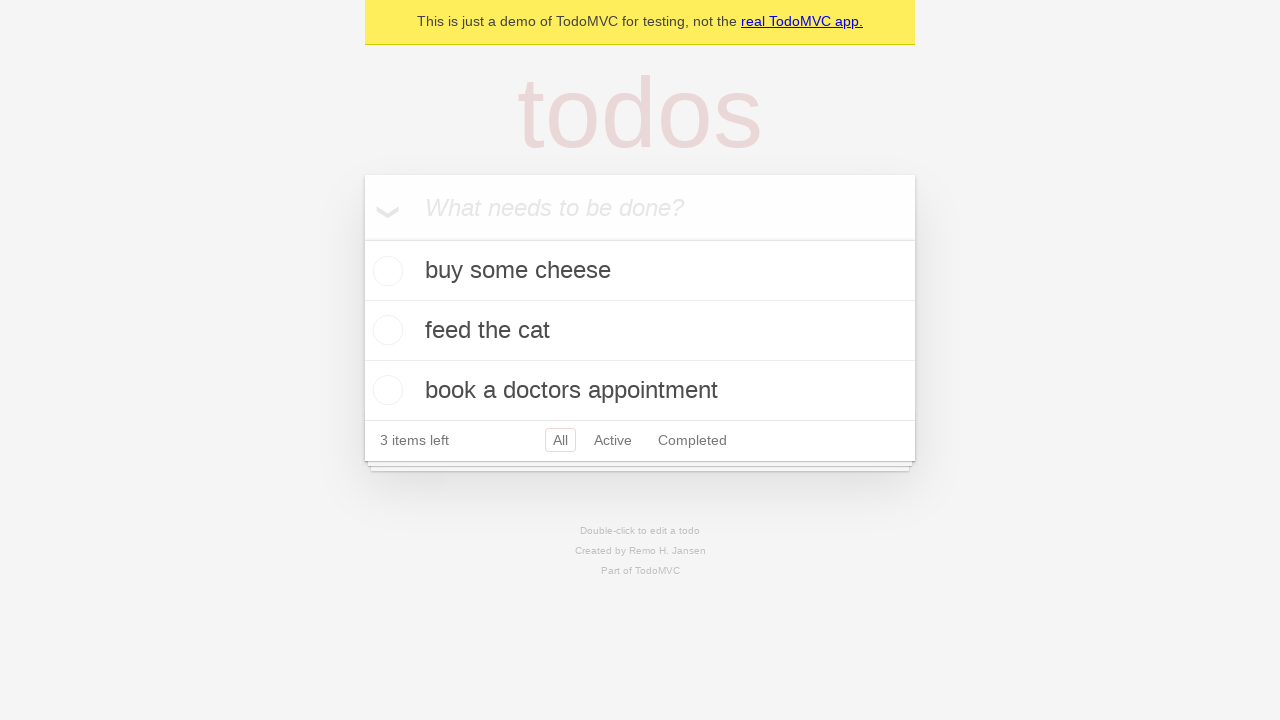

Checked 'Mark all as complete' checkbox at (362, 238) on internal:label="Mark all as complete"i
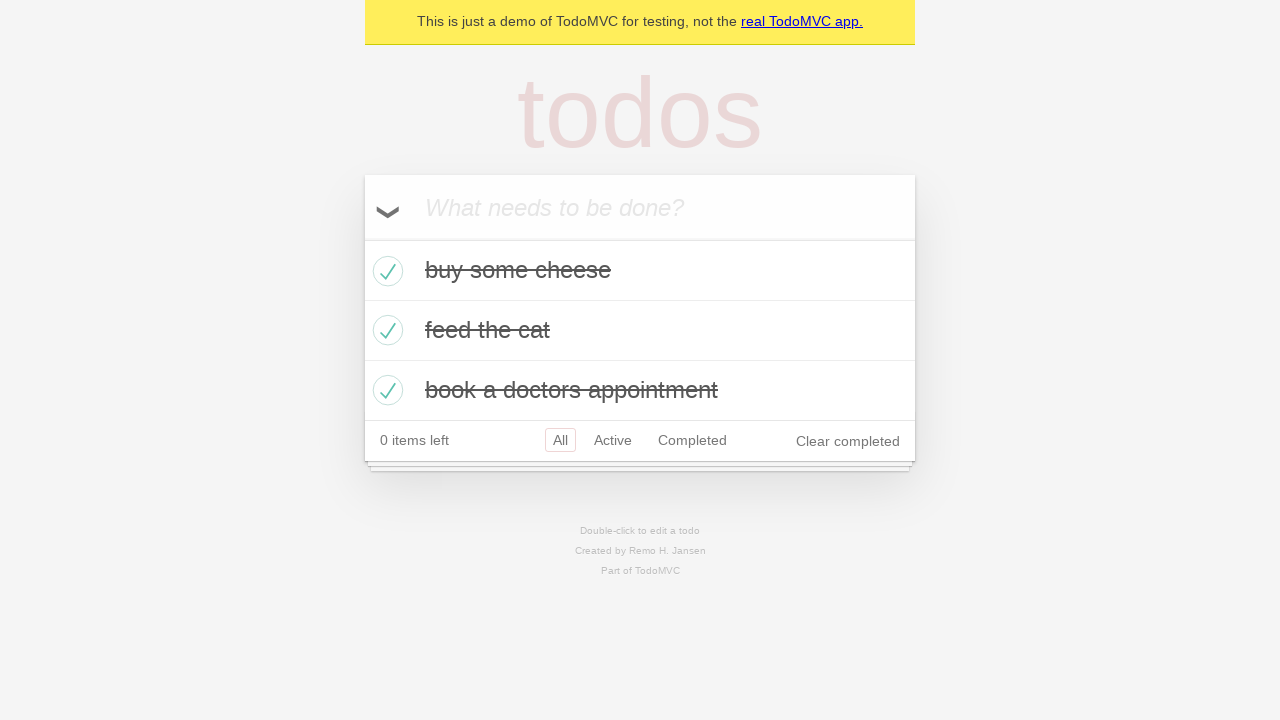

Unchecked the first todo item checkbox at (385, 271) on internal:testid=[data-testid="todo-item"s] >> nth=0 >> internal:role=checkbox
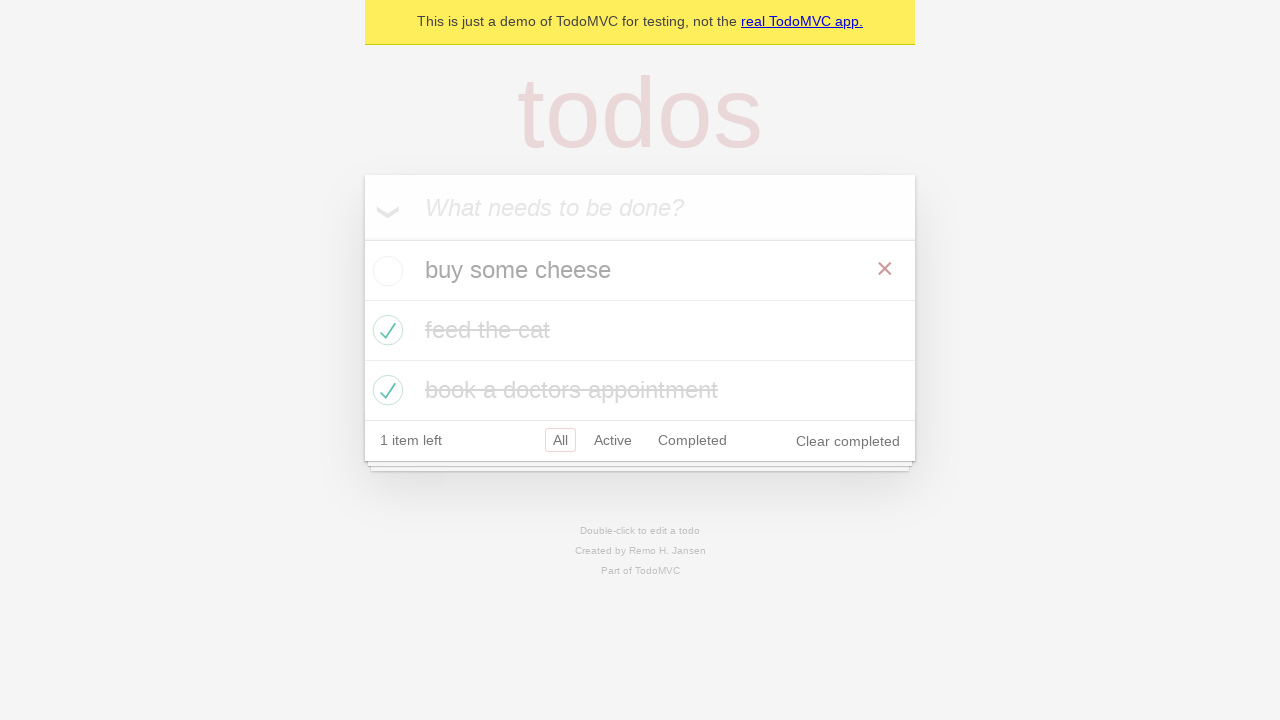

Checked the first todo item checkbox again at (385, 271) on internal:testid=[data-testid="todo-item"s] >> nth=0 >> internal:role=checkbox
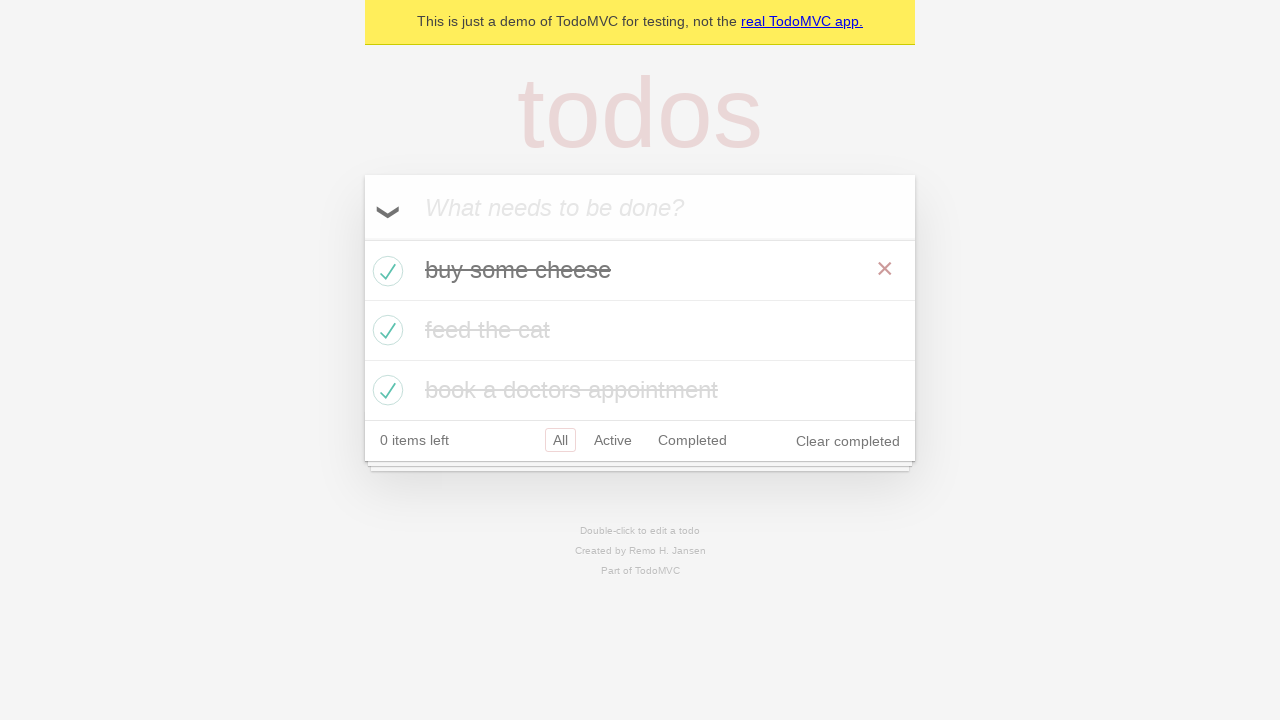

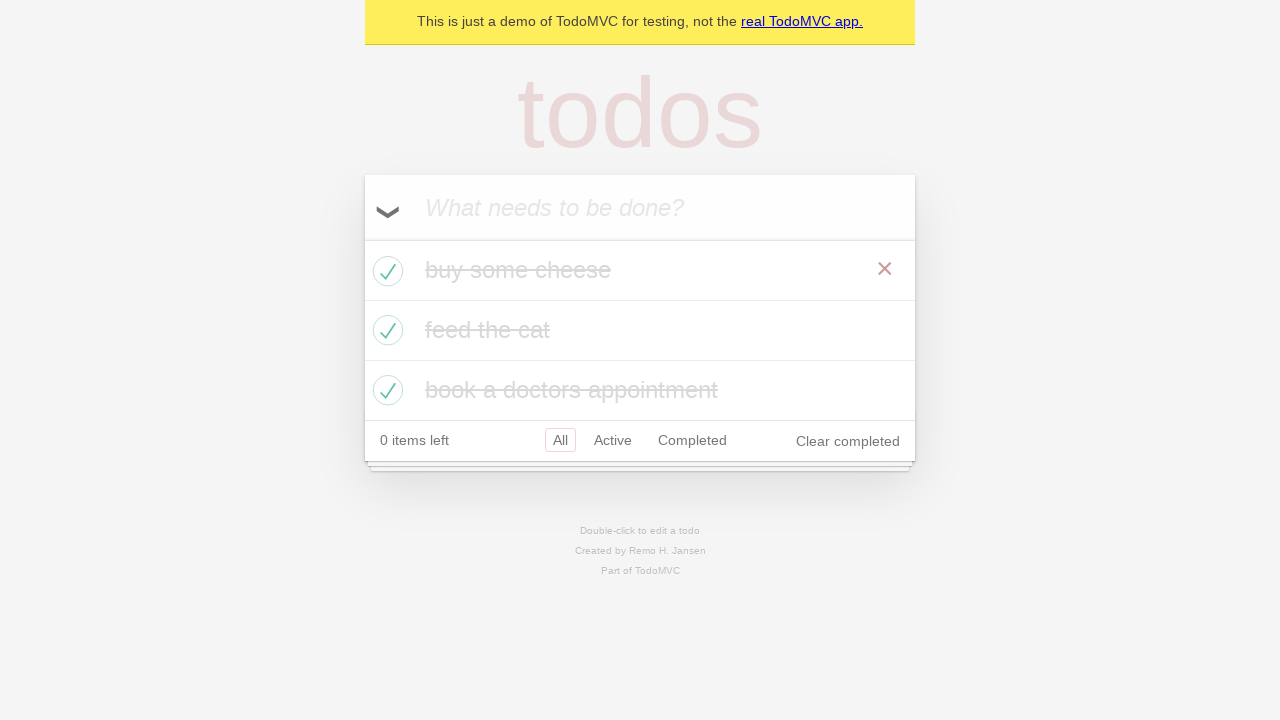